Navigates to submit new language page and submits empty form to verify error message

Starting URL: http://www.99-bottles-of-beer.net/

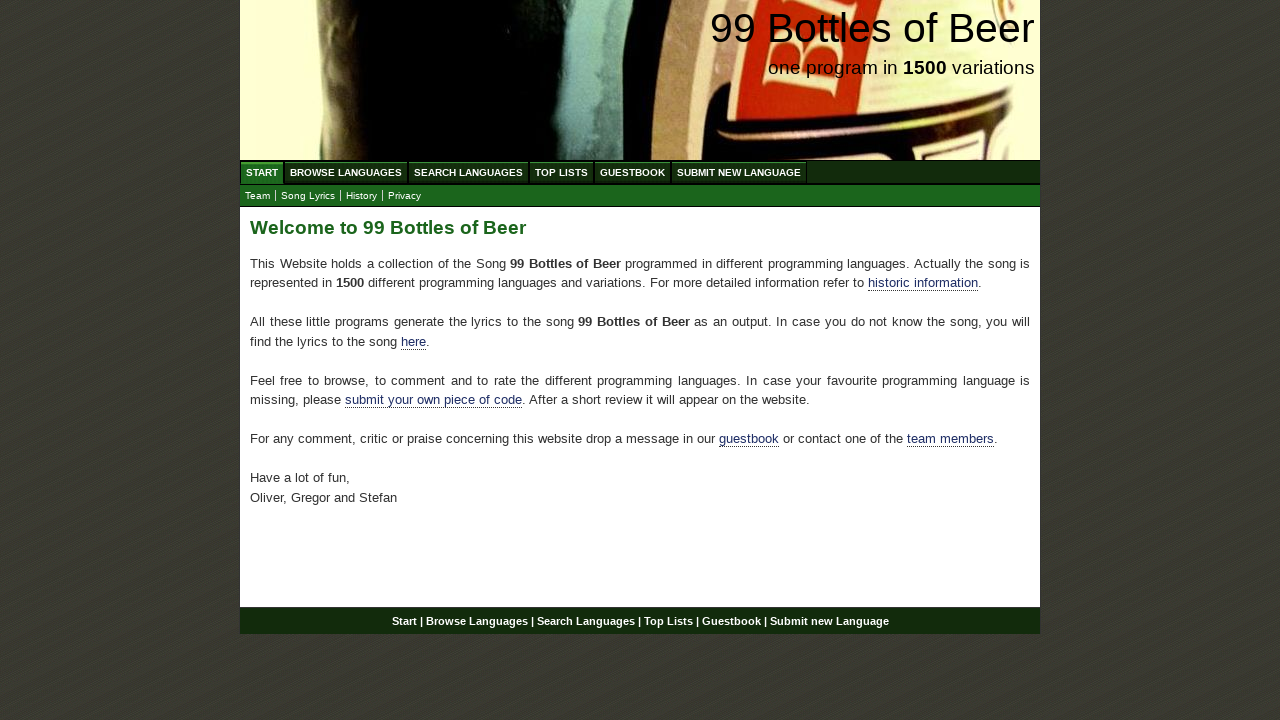

Clicked on Submit New Language menu item at (739, 172) on xpath=//ul[@id='menu']//a[@href='/submitnewlanguage.html']
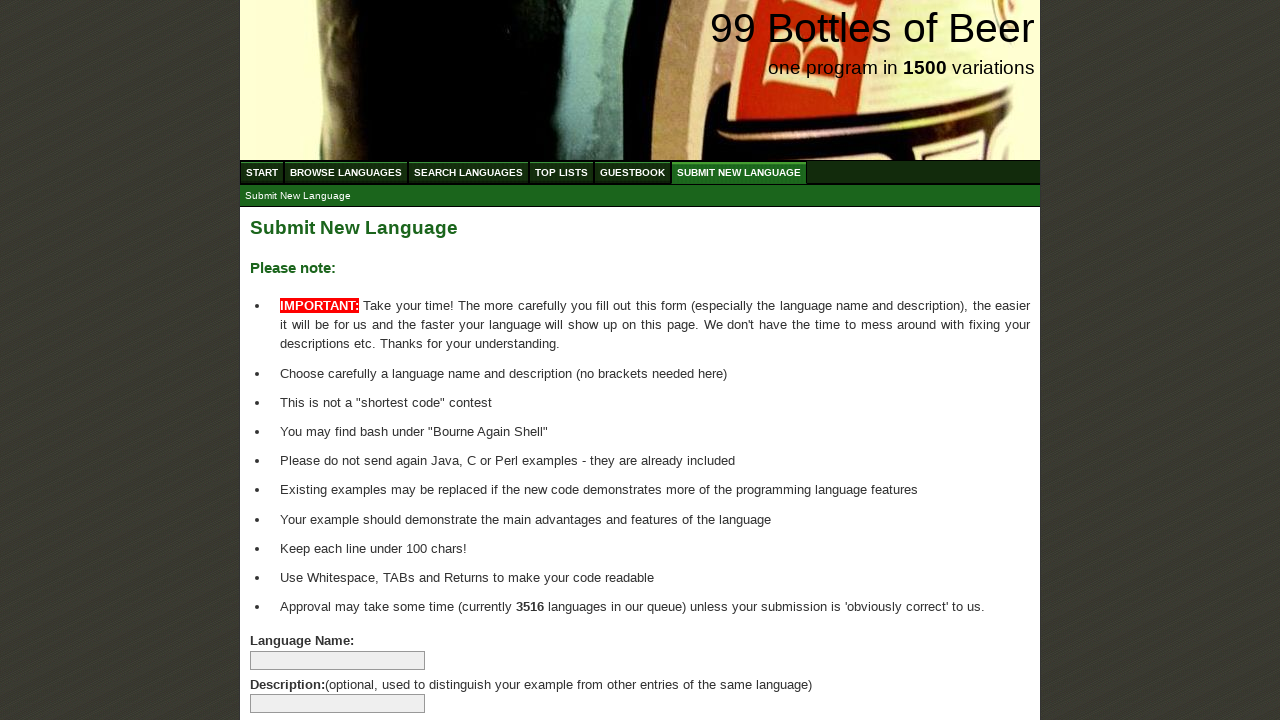

Clicked submit button with empty form at (294, 665) on xpath=//input[@type='submit']
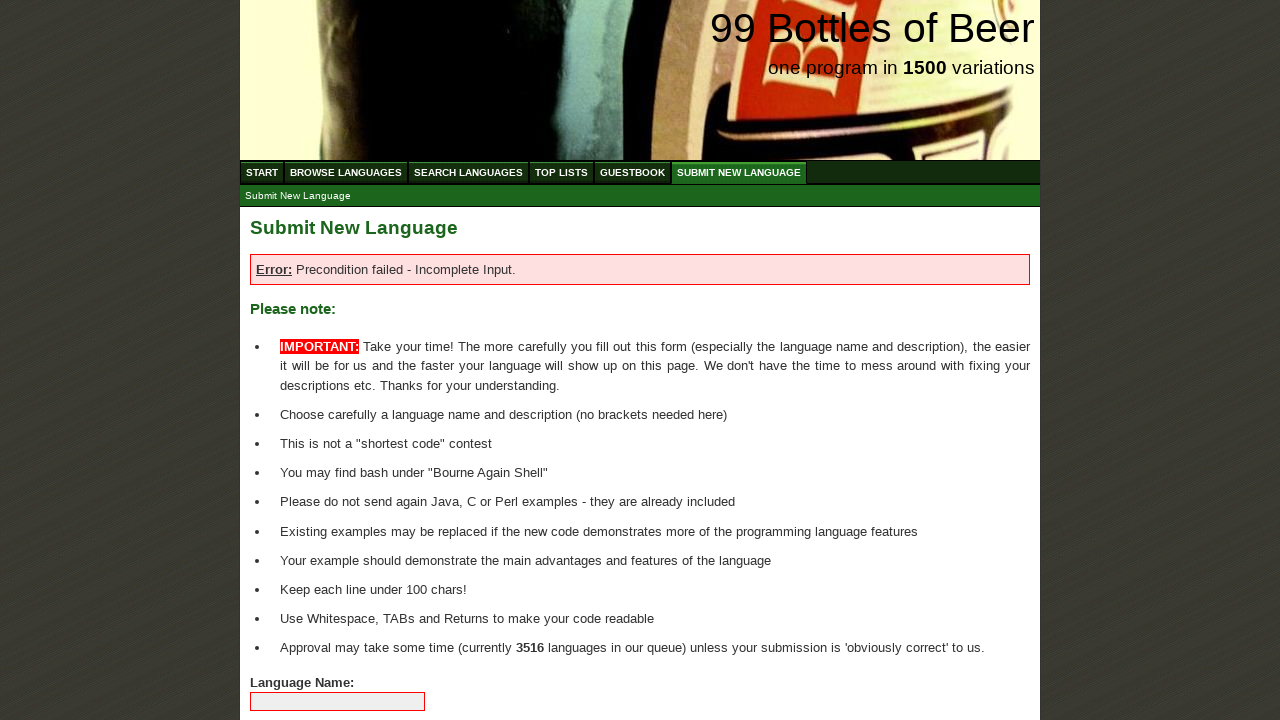

Located error message element
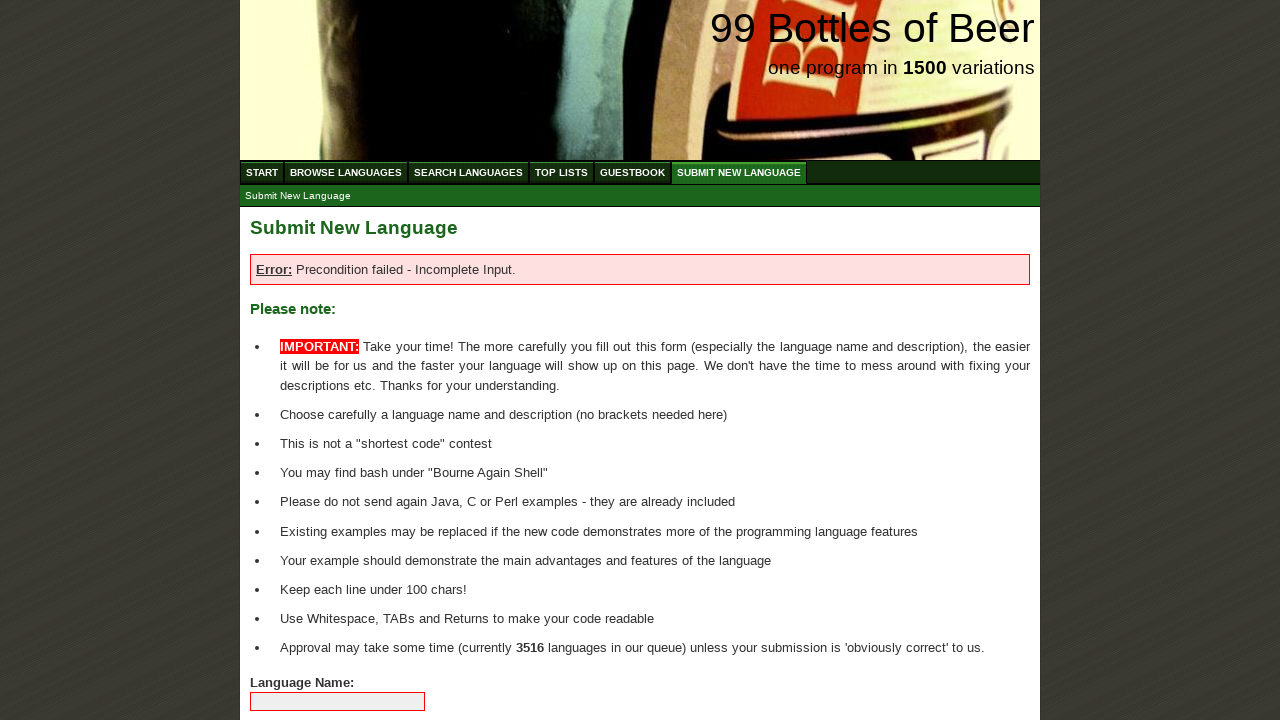

Verified error message: 'Error: Precondition failed - Incomplete Input.'
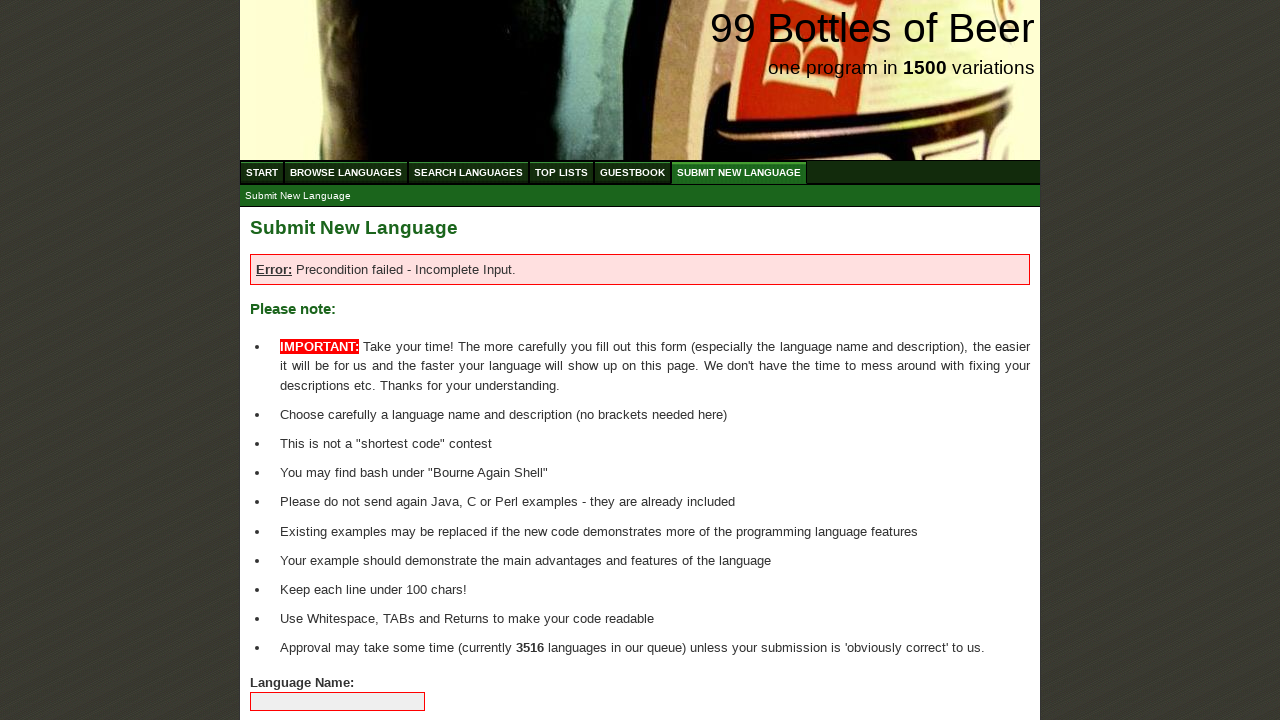

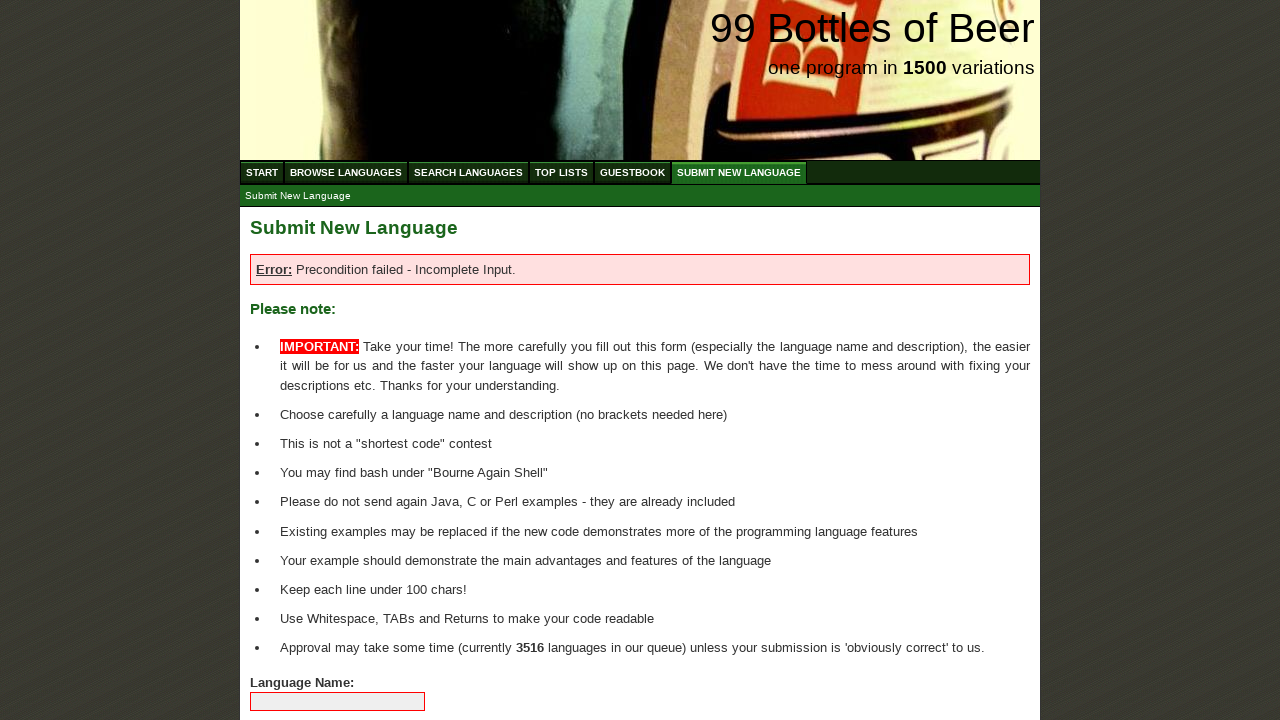